Tests dropdown menu functionality by clicking on dropdown and verifying menu items appear

Starting URL: https://bonigarcia.dev/selenium-webdriver-java/index.html

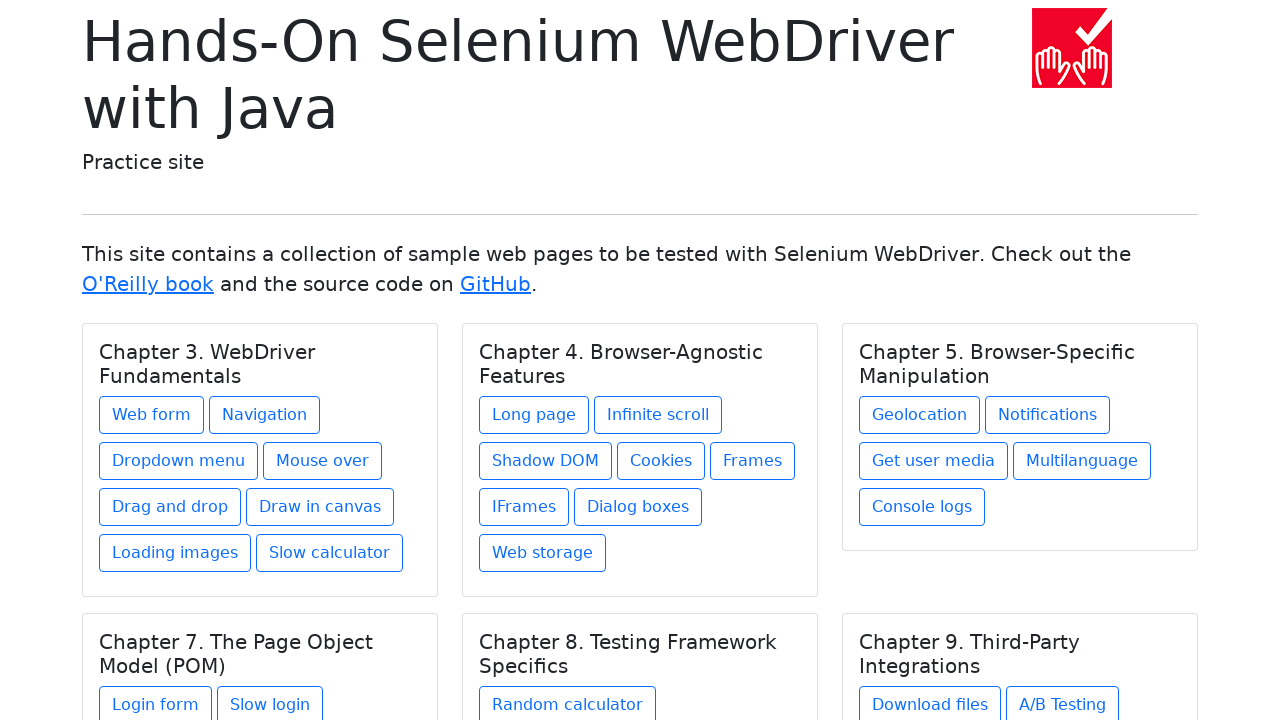

Clicked on dropdown link at (178, 461) on xpath=//div[1]/div/div/a[3]
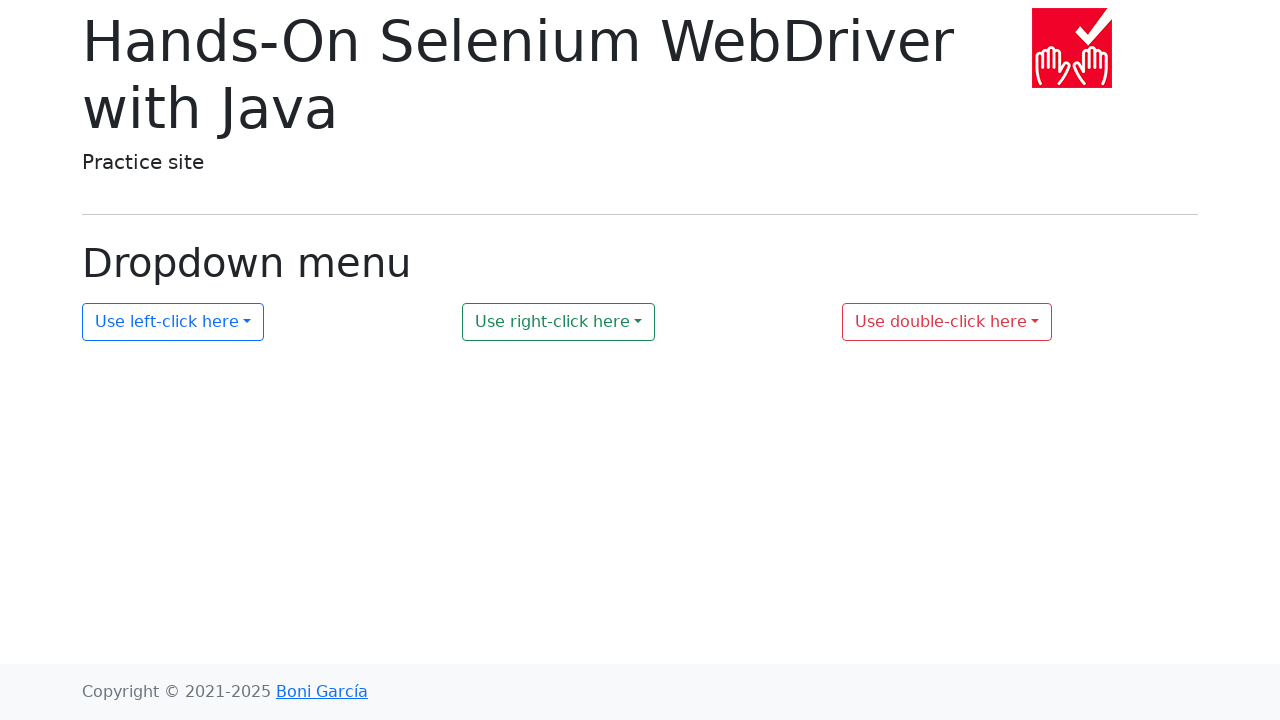

Clicked dropdown trigger button at (173, 322) on #my-dropdown-1
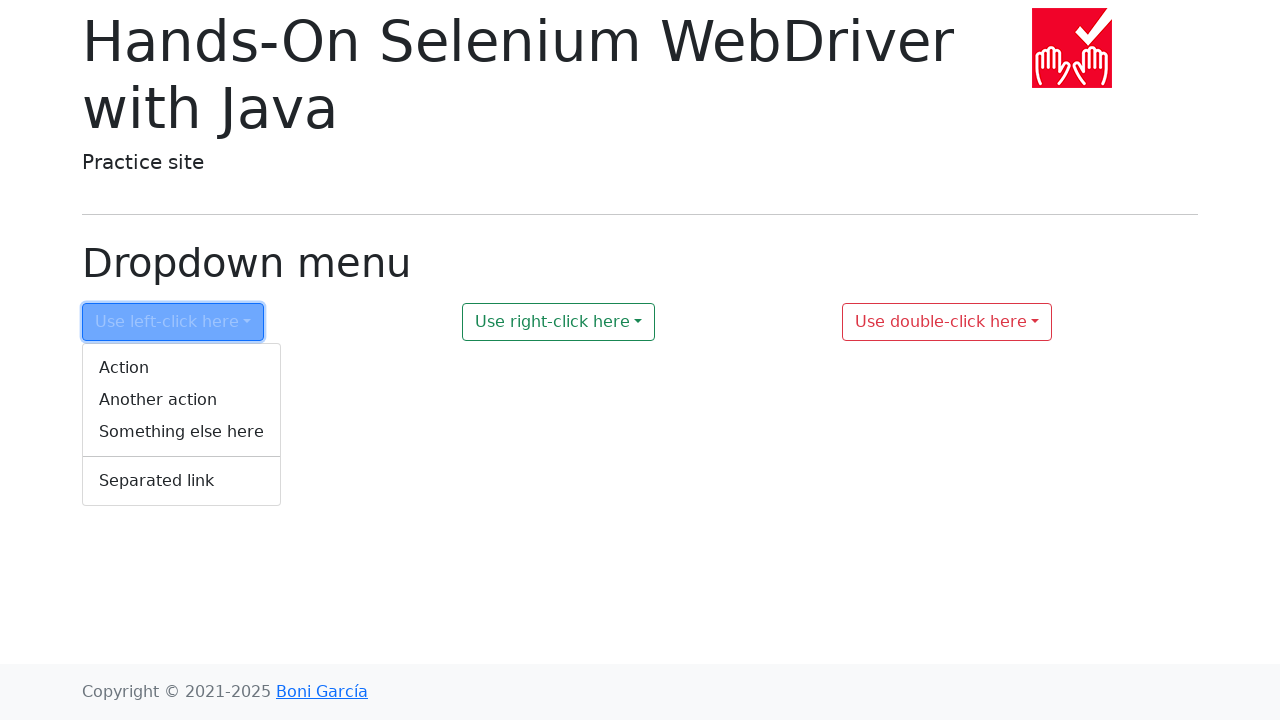

Dropdown menu appeared with menu items visible
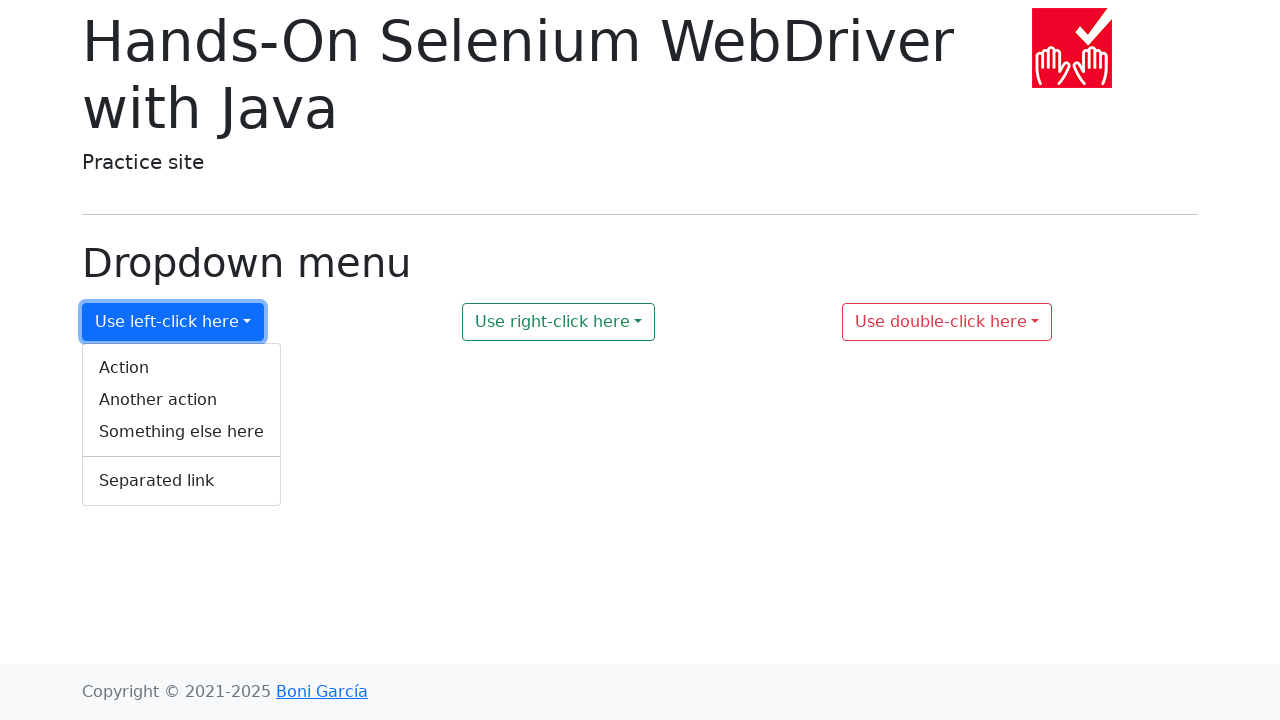

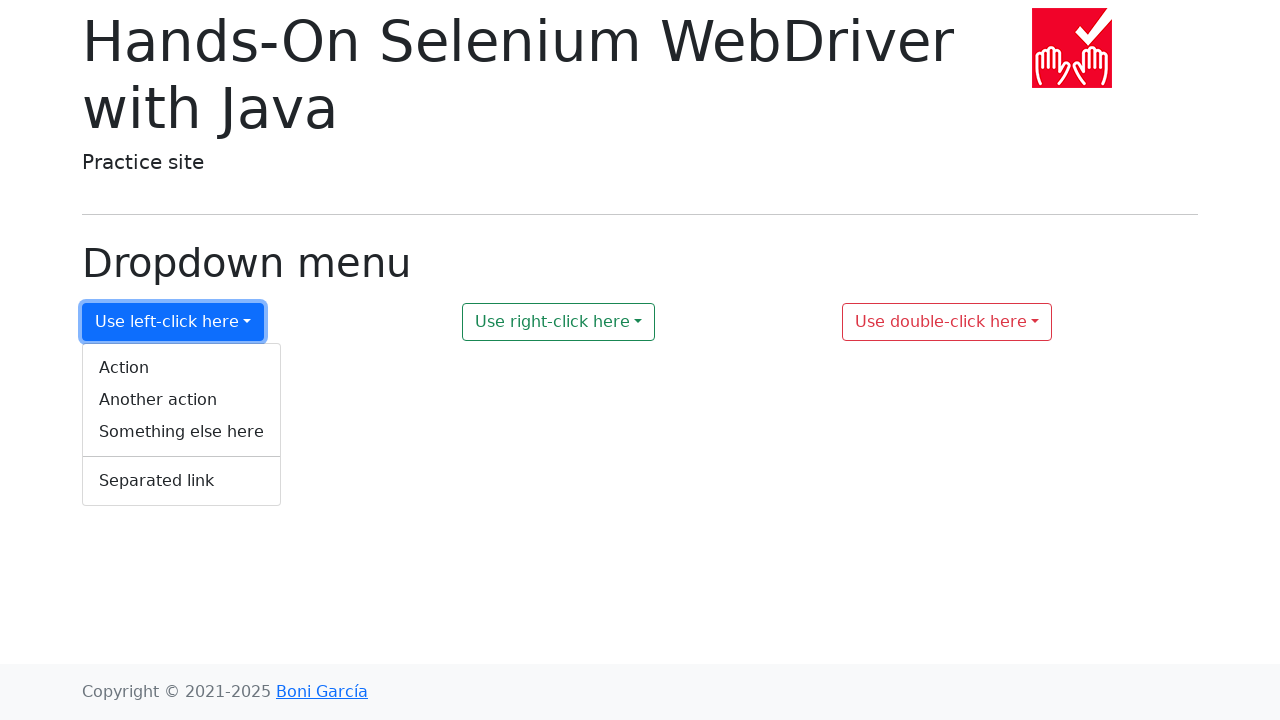